Tests input field interaction by typing a name into a text field, then deleting the text character by character using backspace key presses.

Starting URL: https://rahulshettyacademy.com/AutomationPractice/

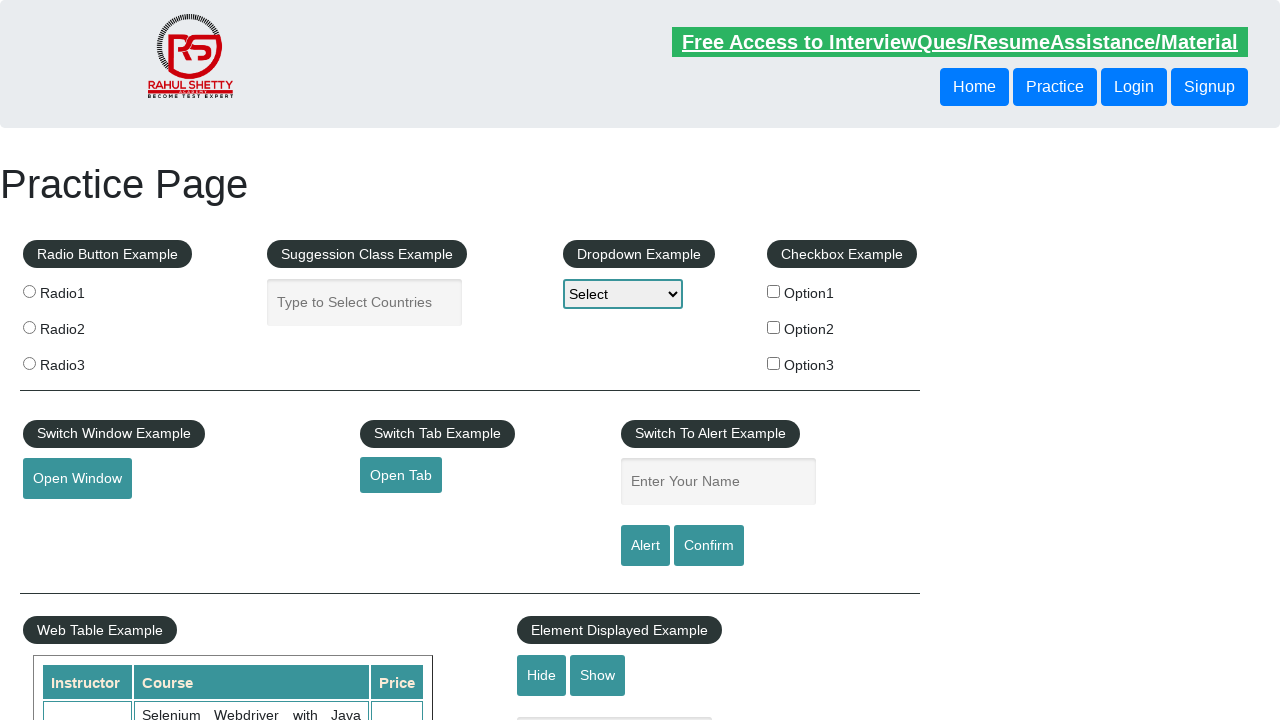

Filled name input field with 'manish' on input#name
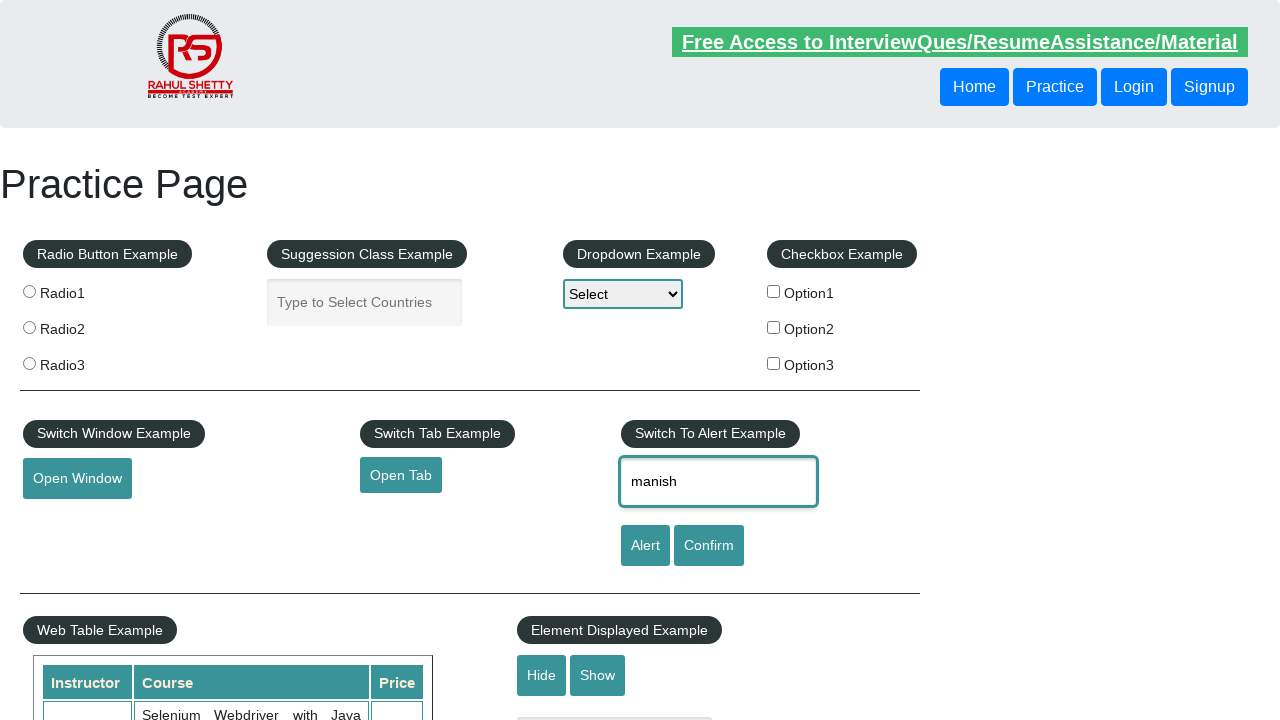

Clicked on name input field to focus it at (718, 482) on input#name
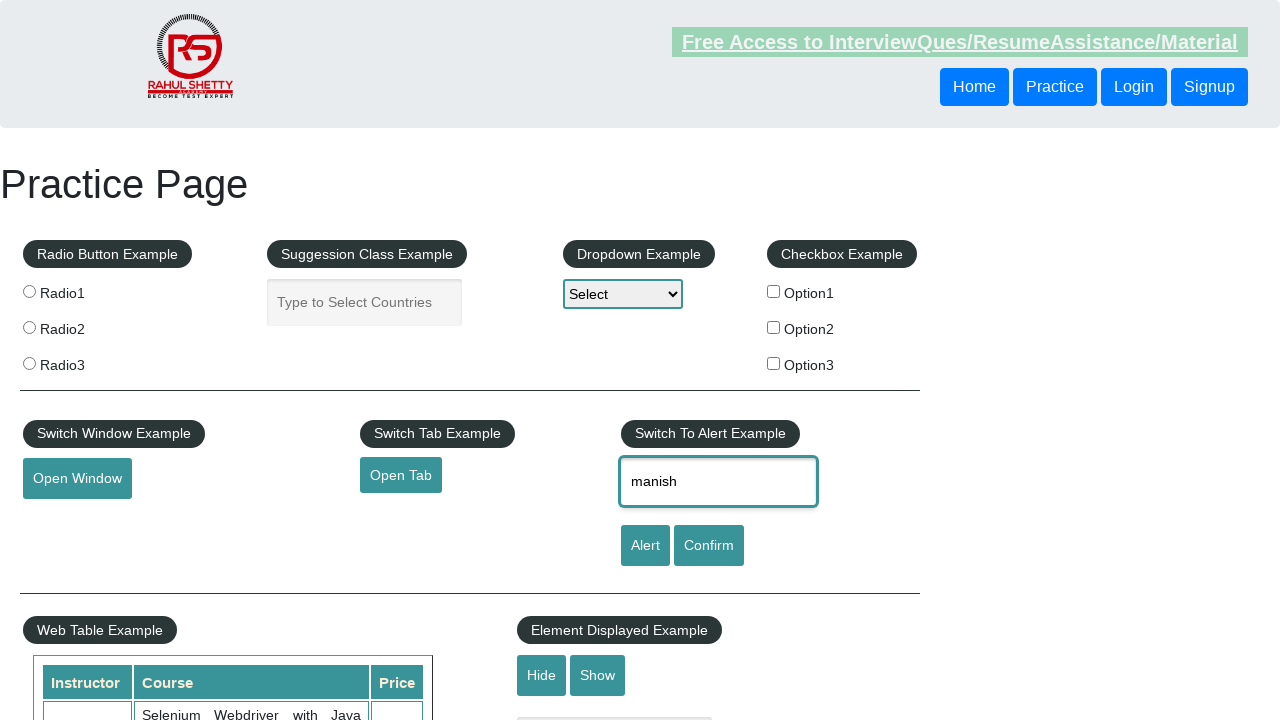

Pressed Backspace to delete character 1 of 6
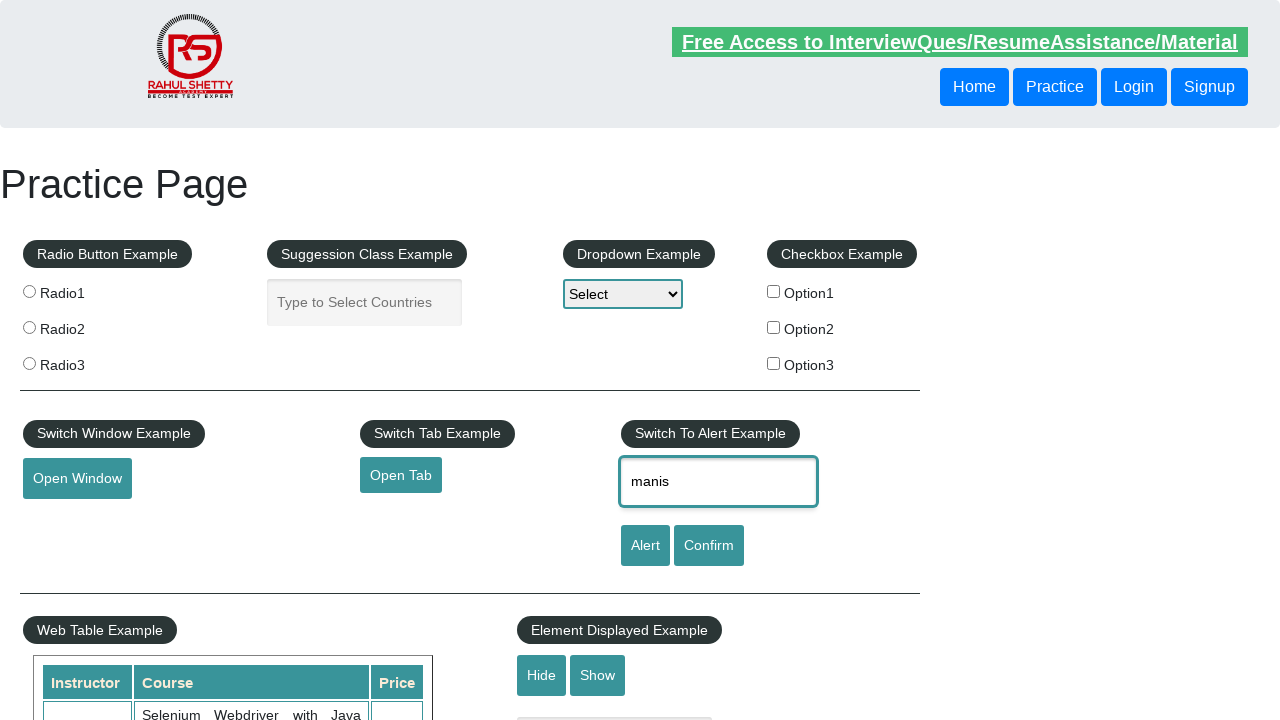

Waited 1 second after backspace 1
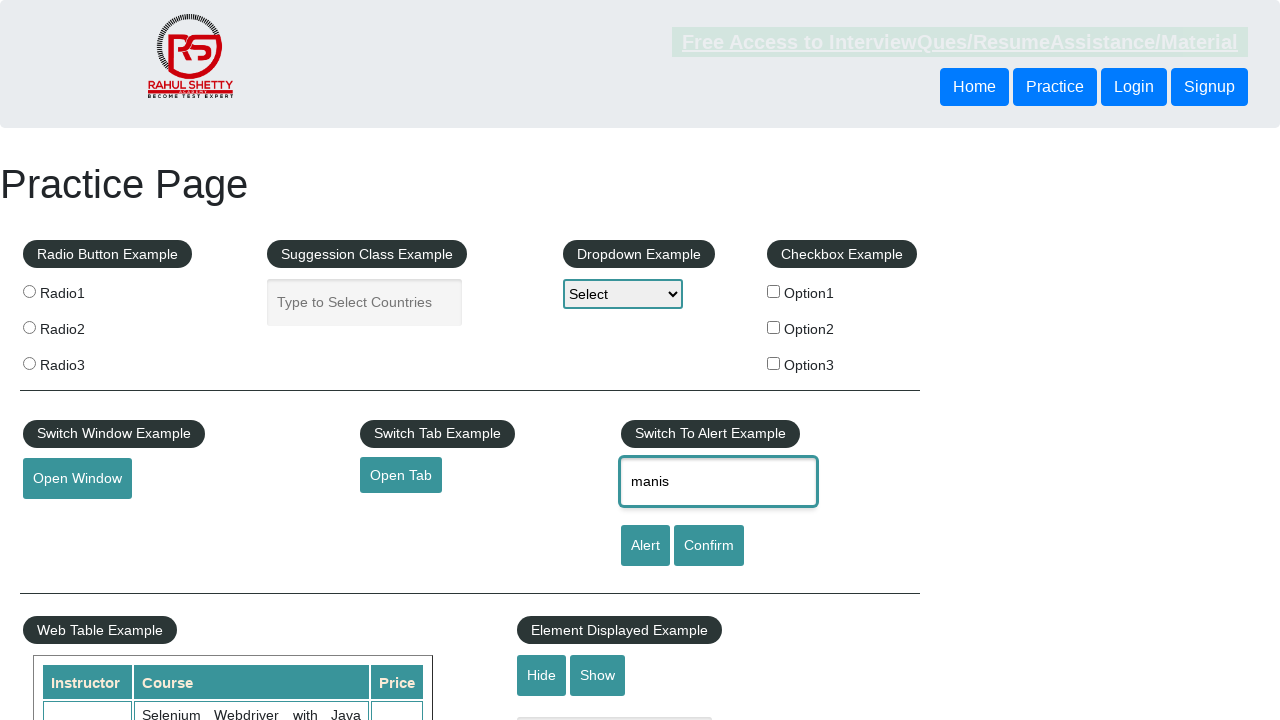

Pressed Backspace to delete character 2 of 6
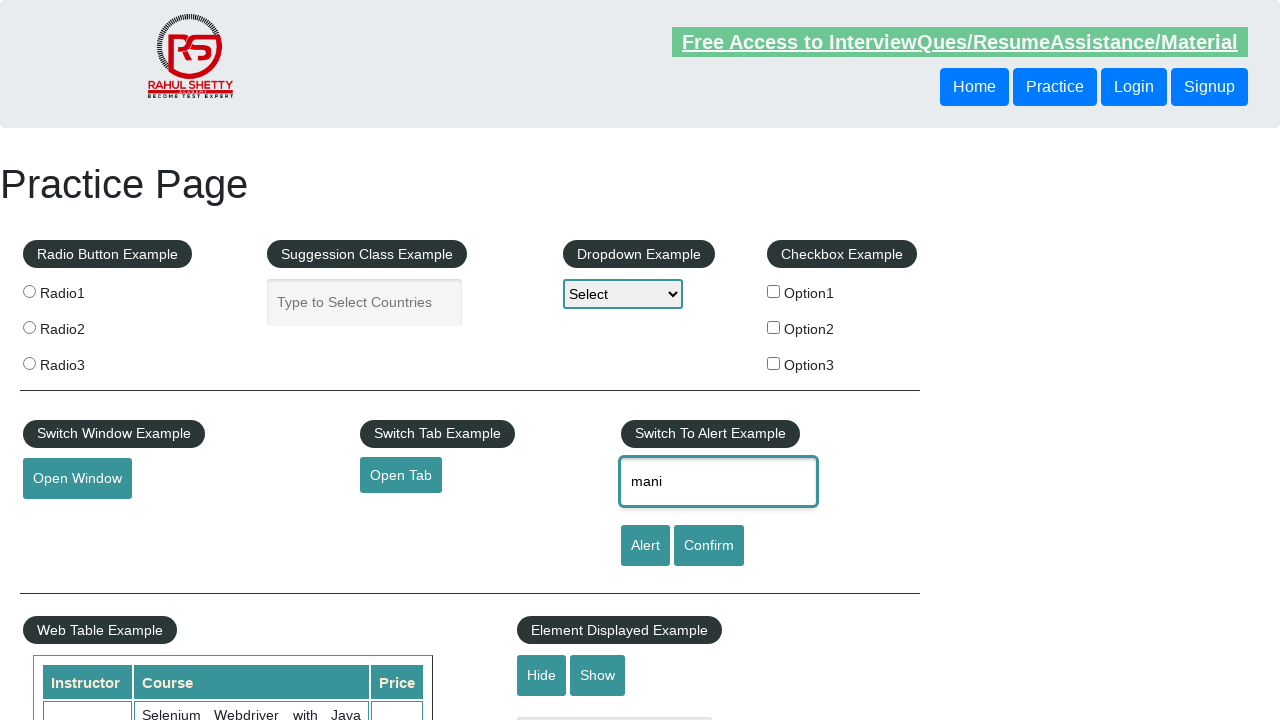

Waited 1 second after backspace 2
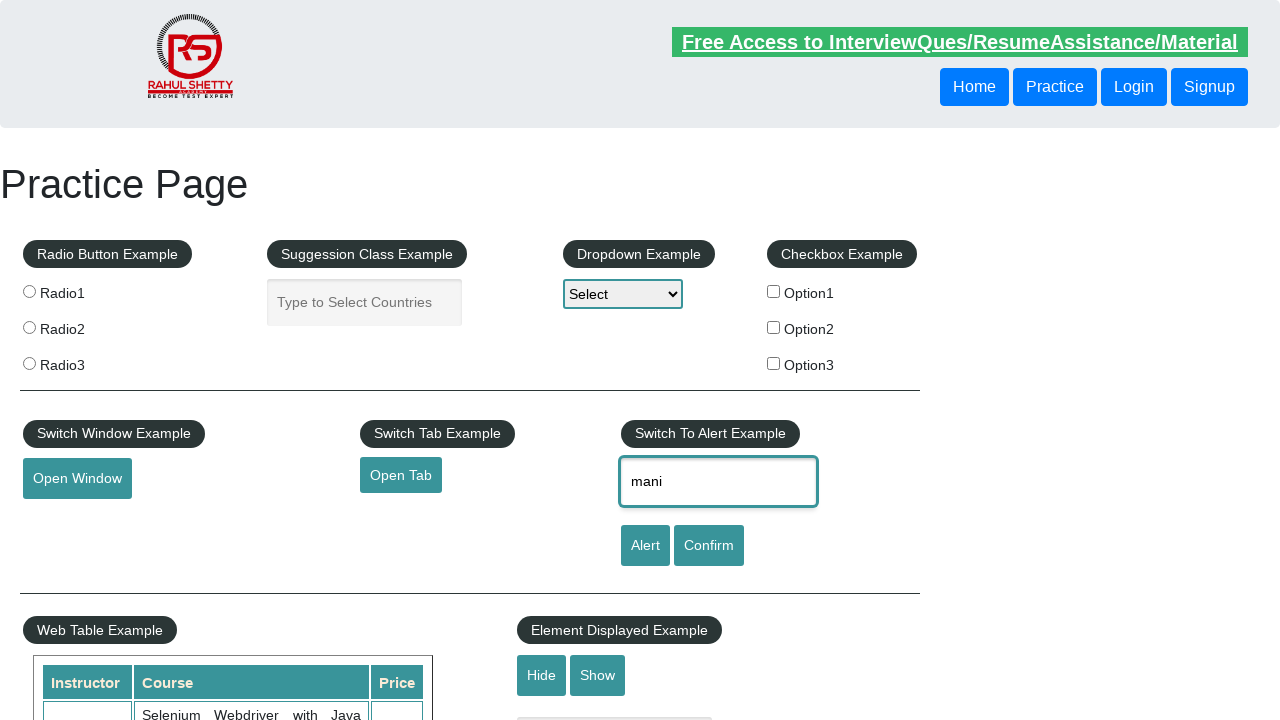

Pressed Backspace to delete character 3 of 6
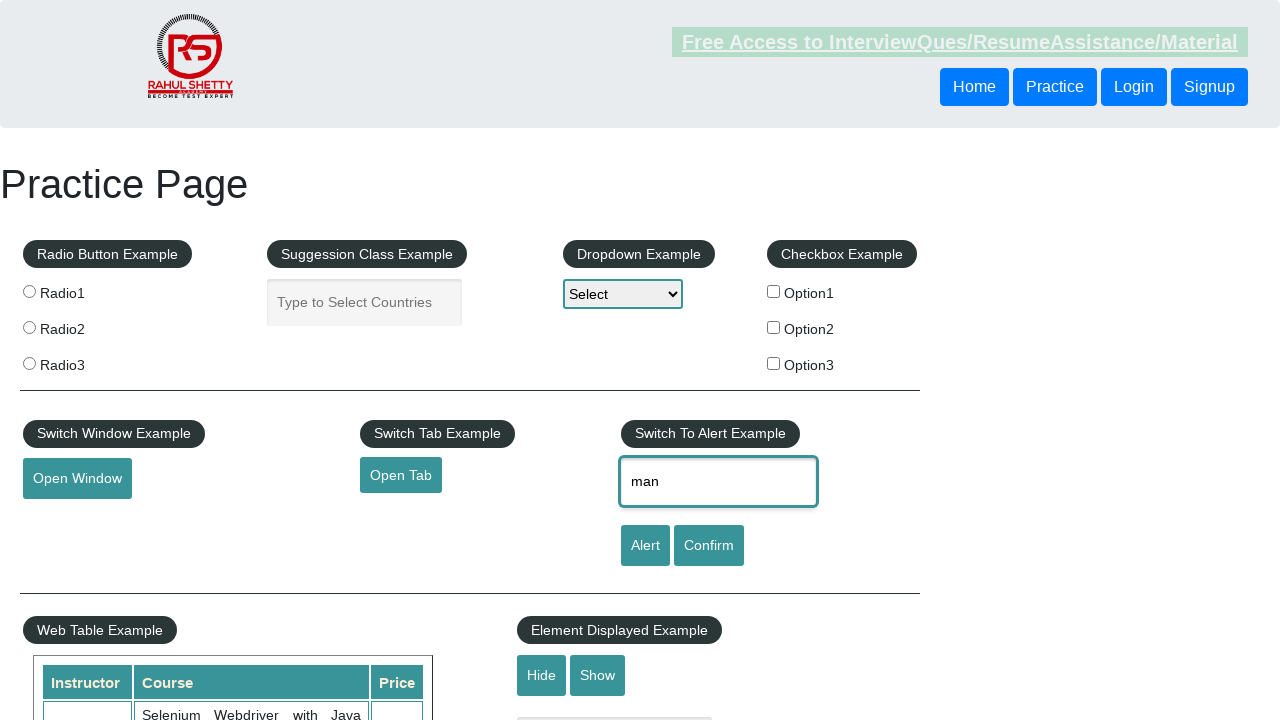

Waited 1 second after backspace 3
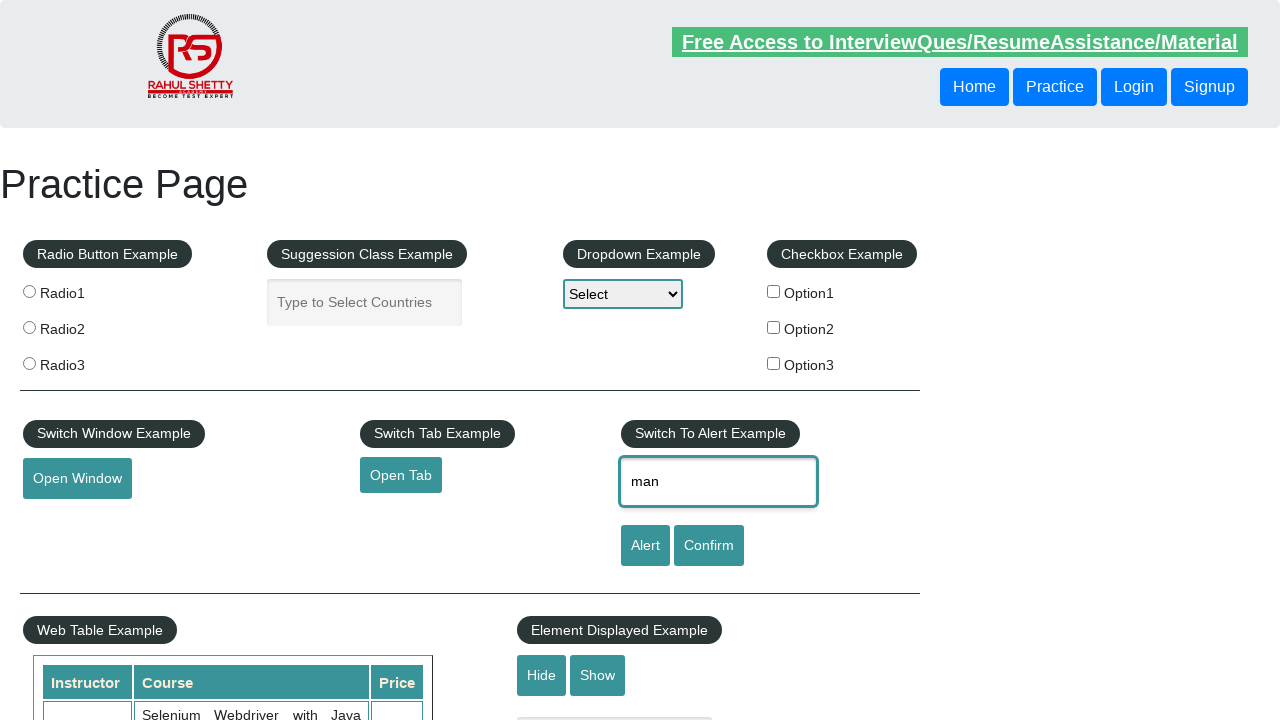

Pressed Backspace to delete character 4 of 6
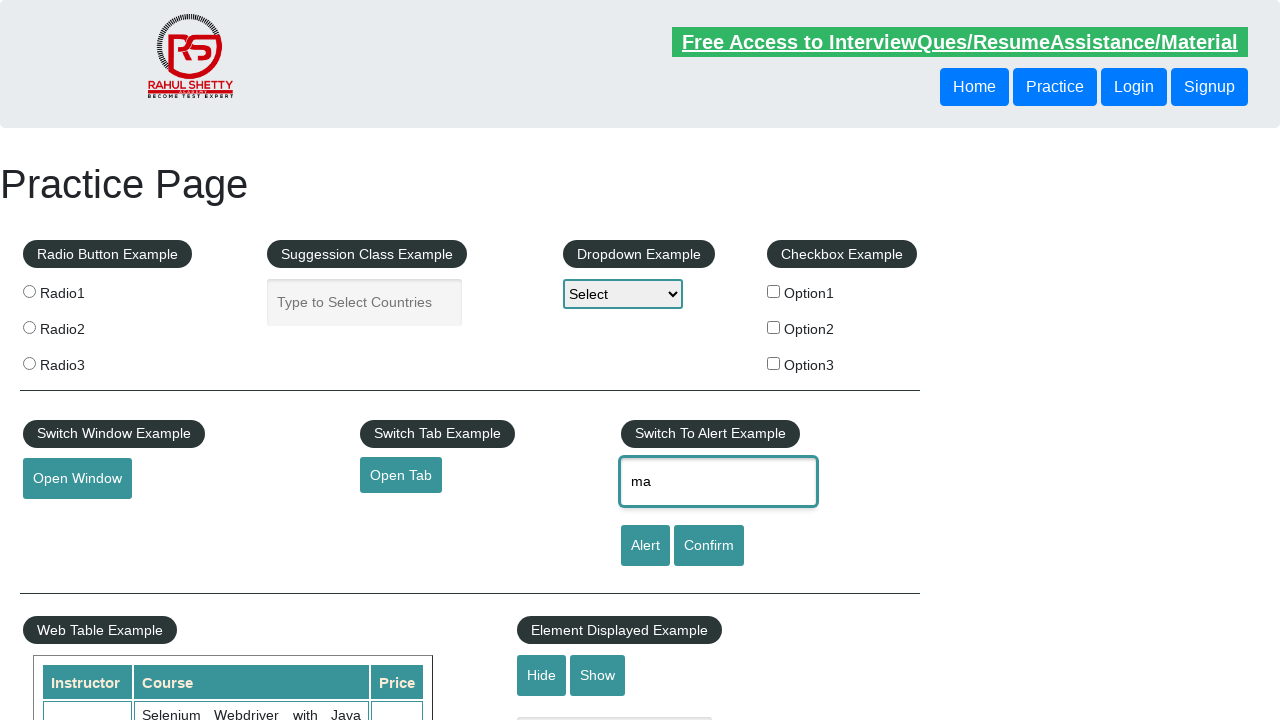

Waited 1 second after backspace 4
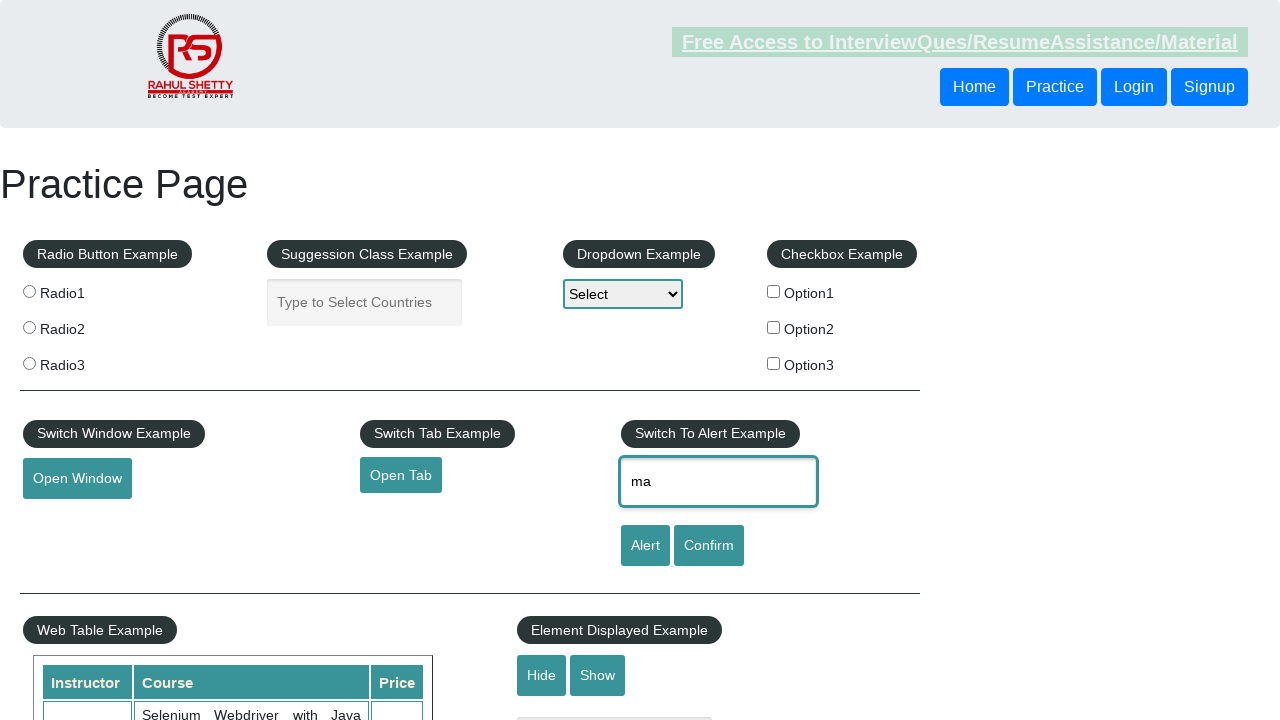

Pressed Backspace to delete character 5 of 6
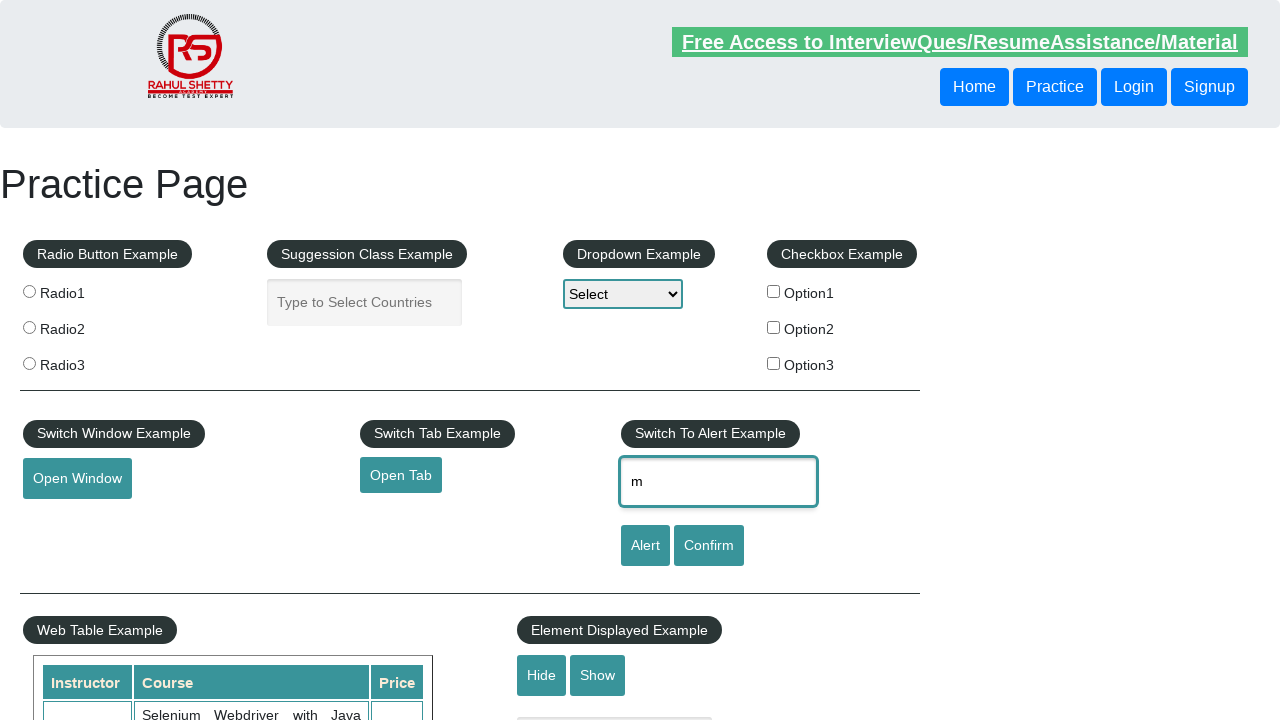

Waited 1 second after backspace 5
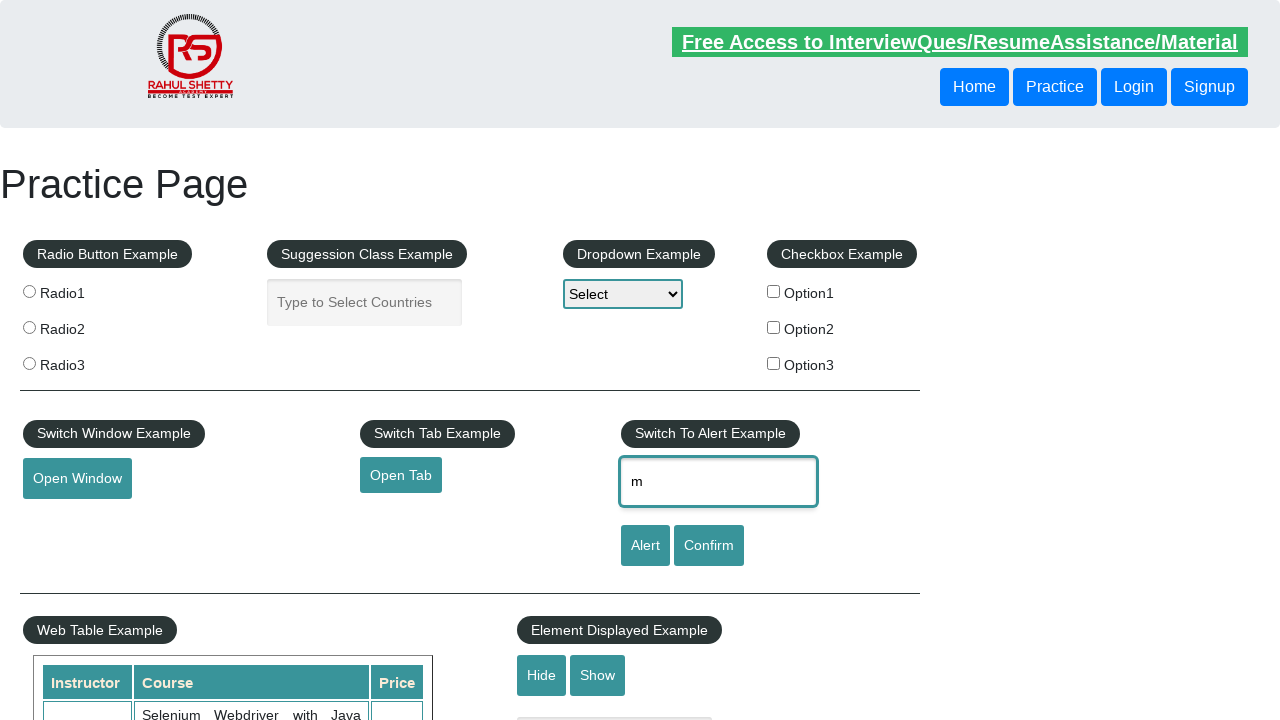

Pressed Backspace to delete character 6 of 6
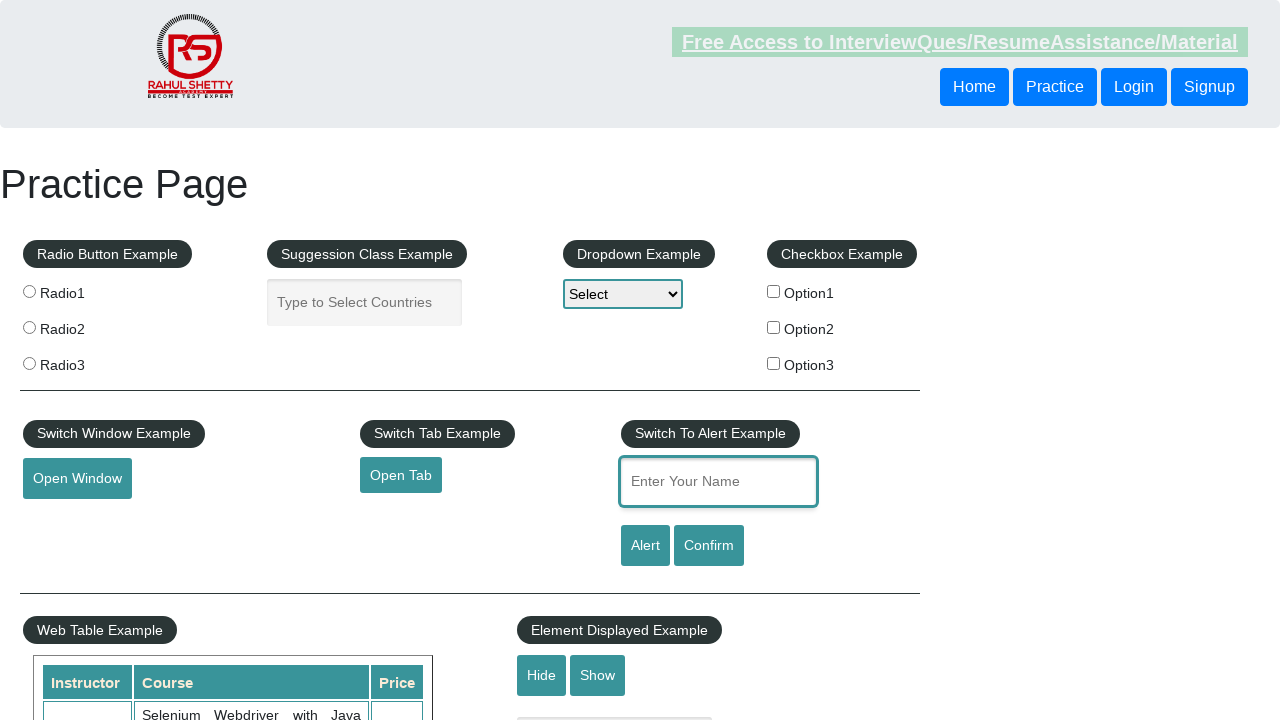

Waited 1 second after backspace 6
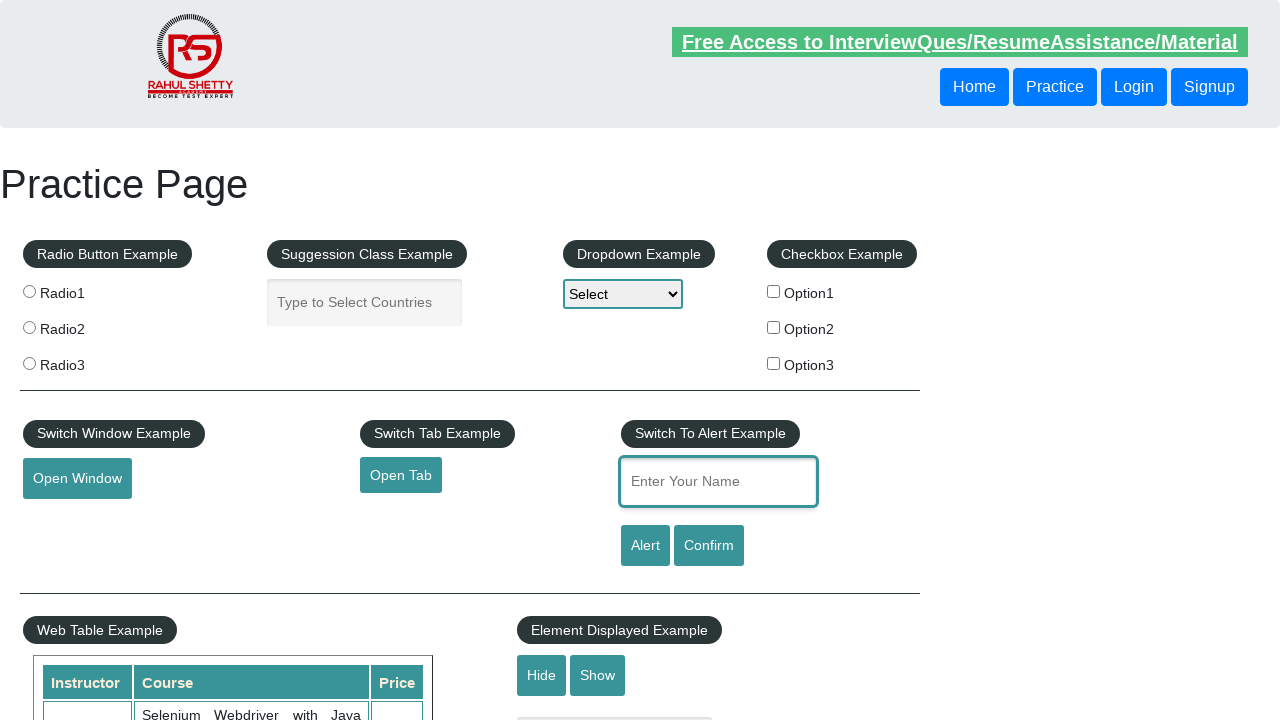

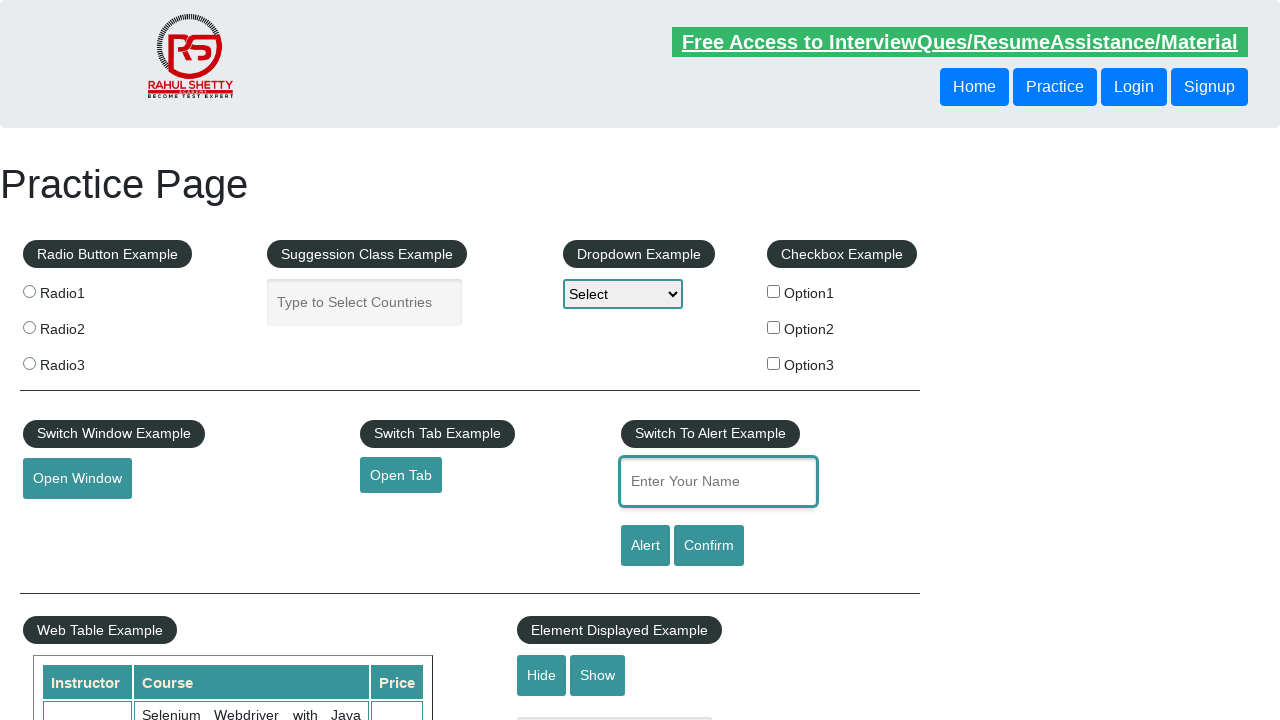